Tests drag and drop functionality by dragging an element from a draggable area to a droppable zone

Starting URL: http://testautomationpractice.blogspot.com/

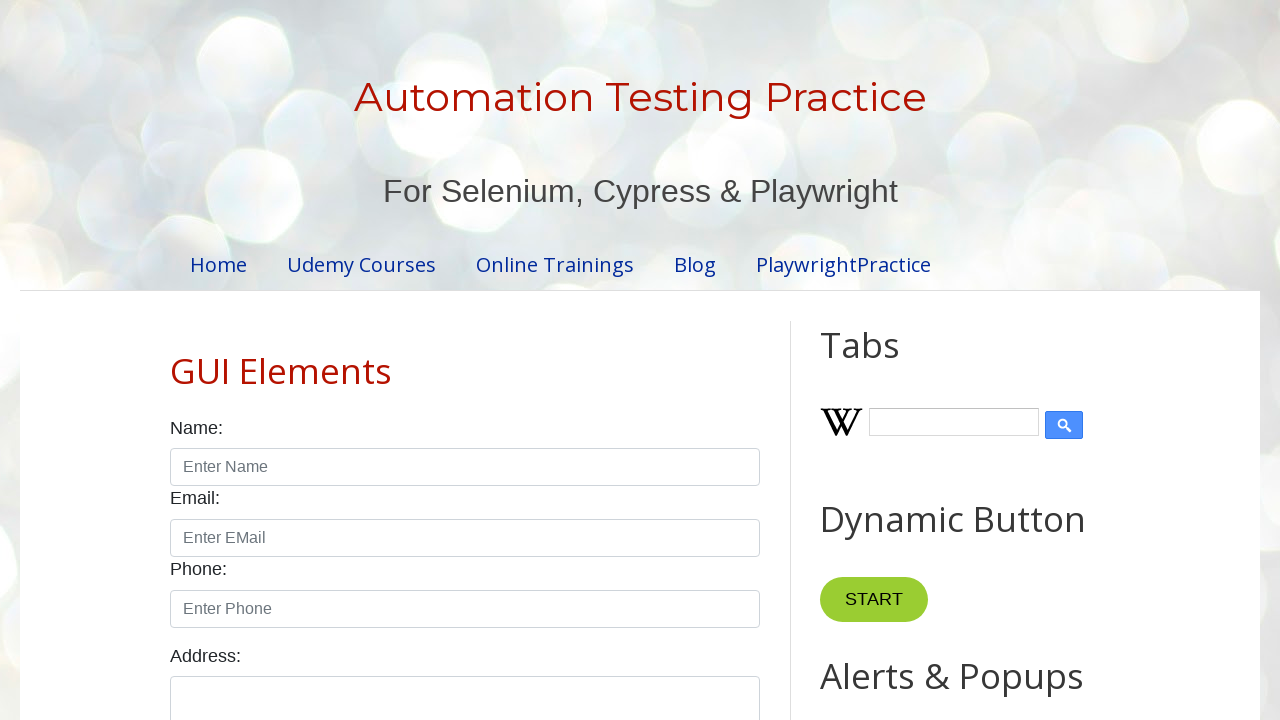

Waited for draggable element to be visible
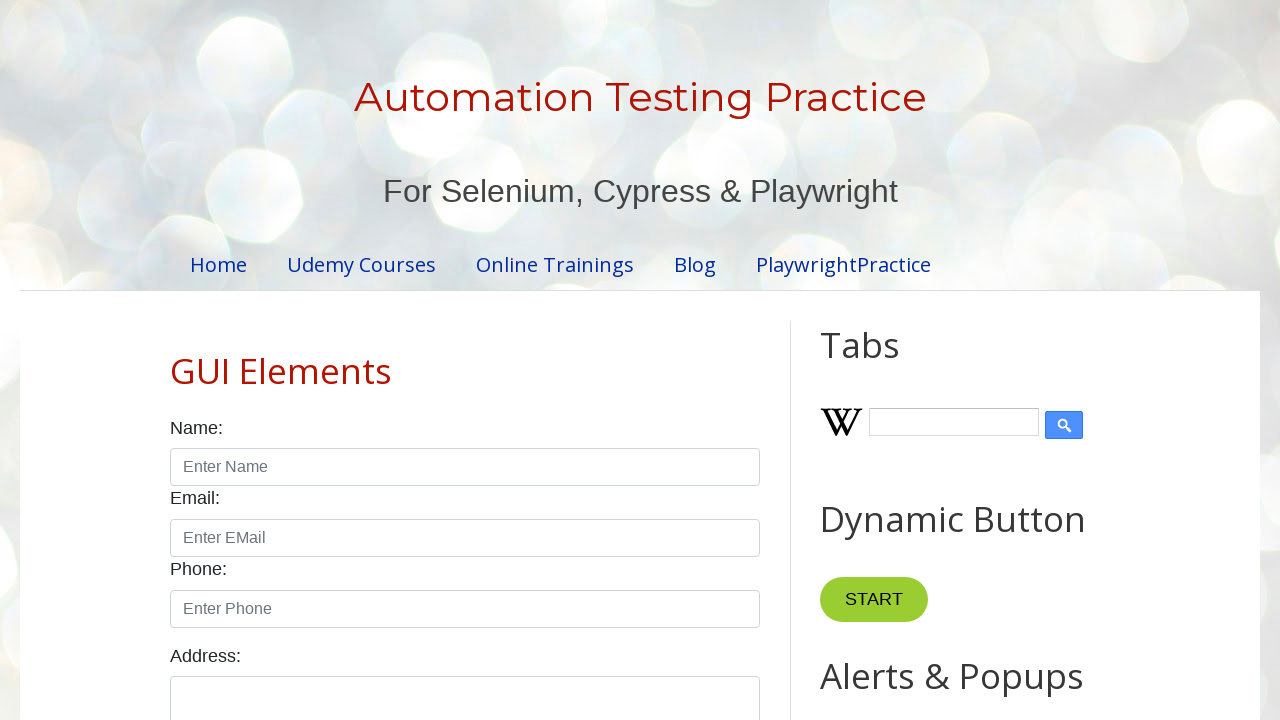

Waited for droppable element to be visible
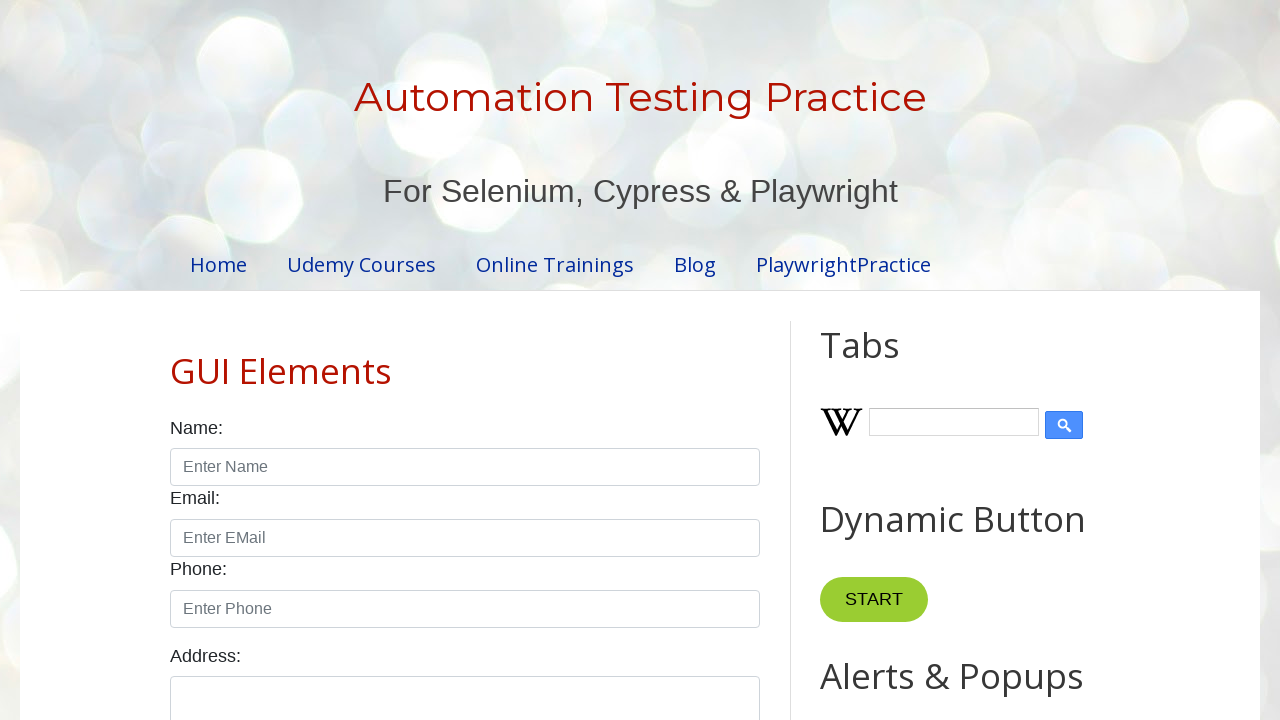

Located draggable element
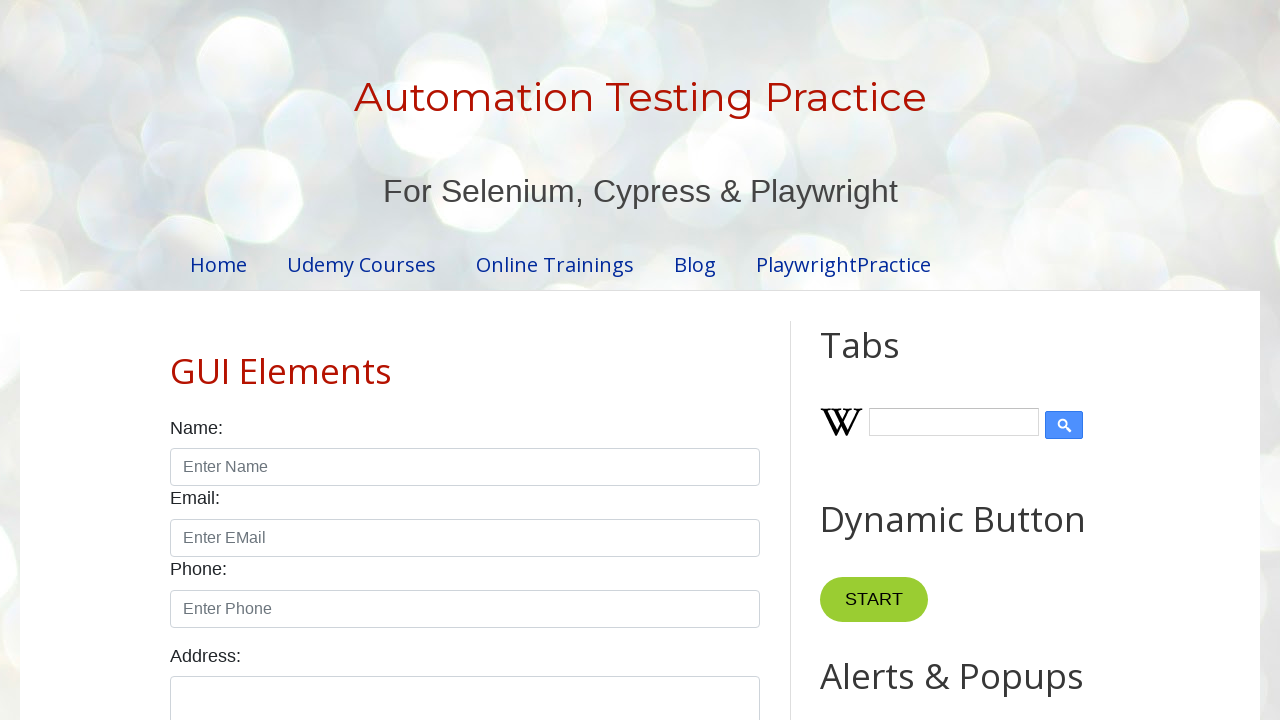

Located droppable element
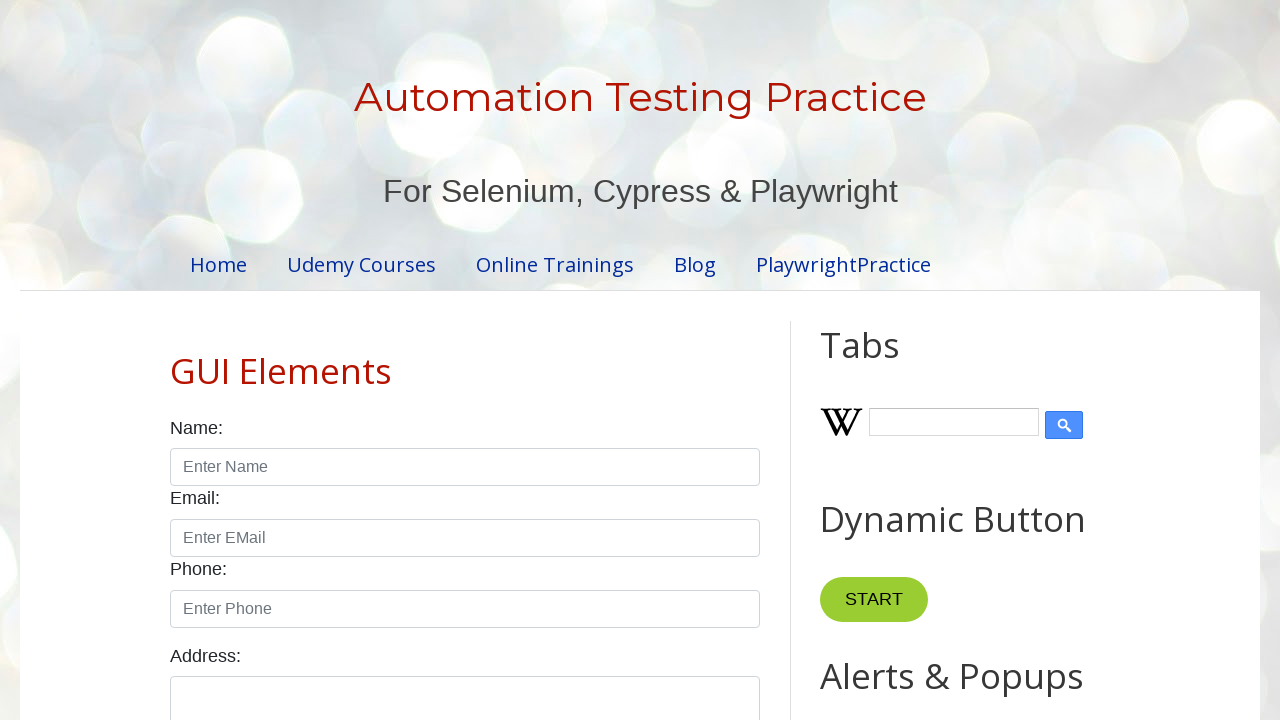

Dragged element from draggable area to droppable zone at (1015, 386)
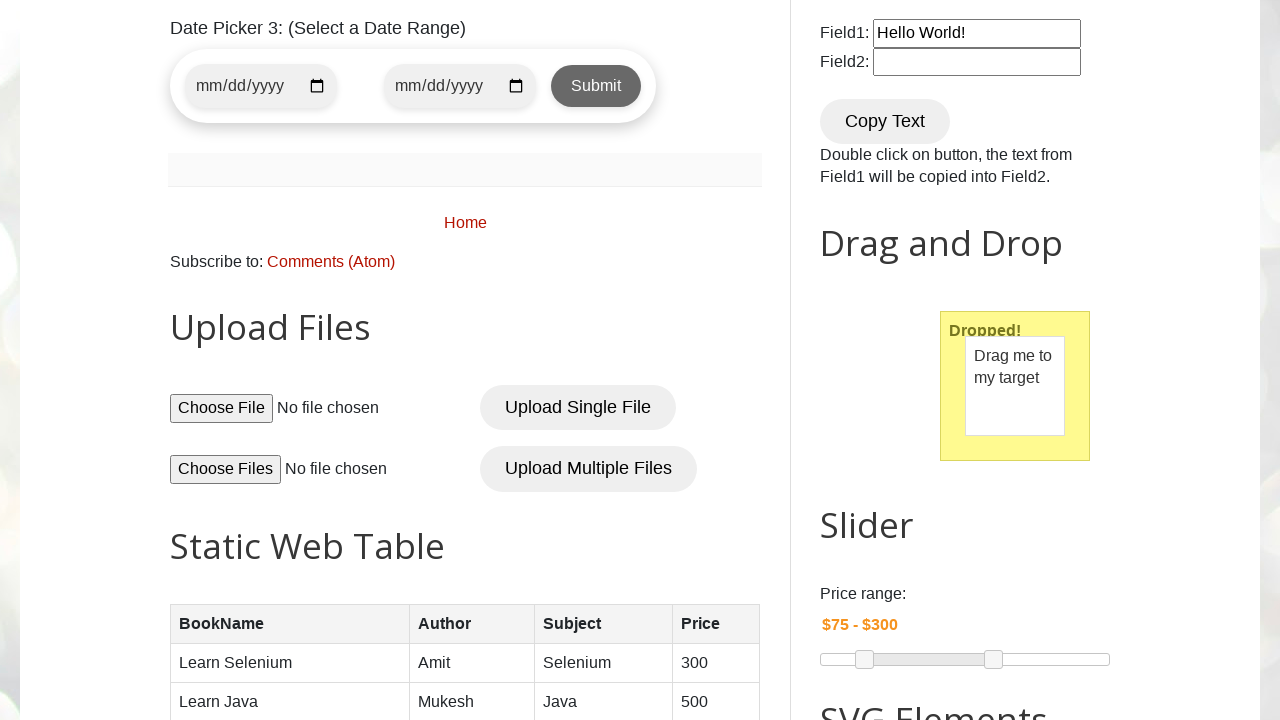

Verified drop was successful - droppable element now shows 'Dropped!' text
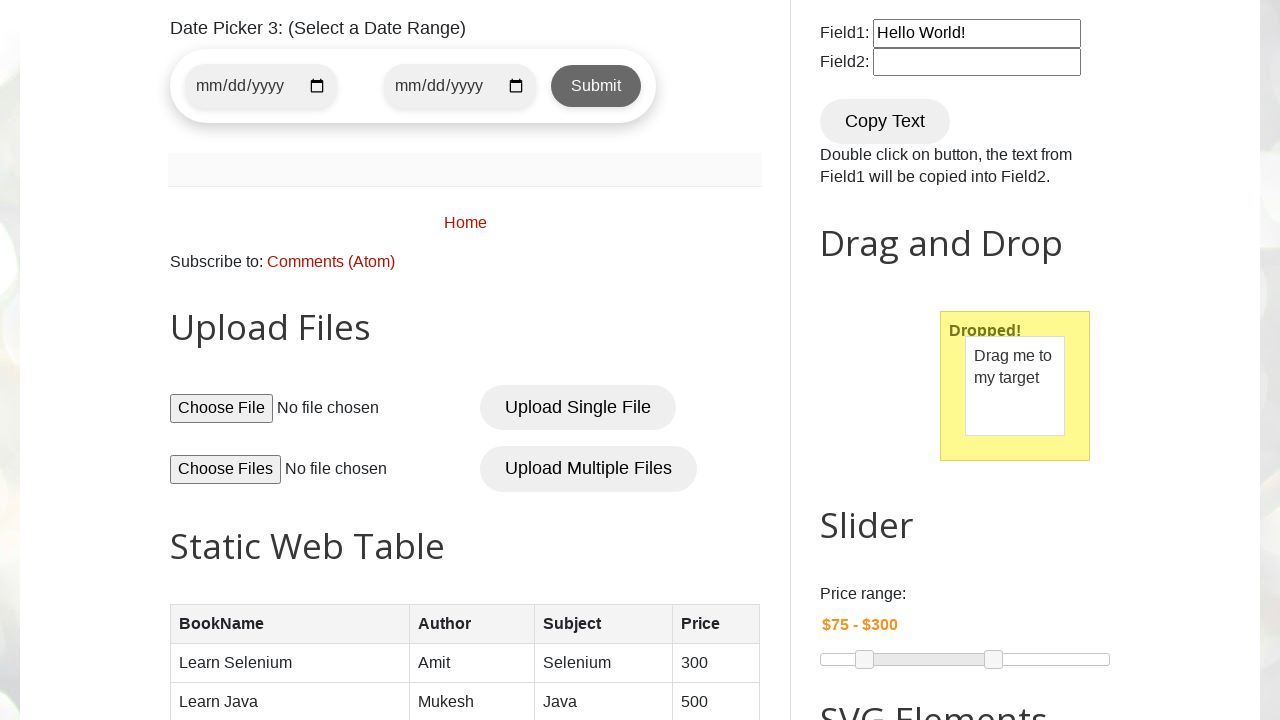

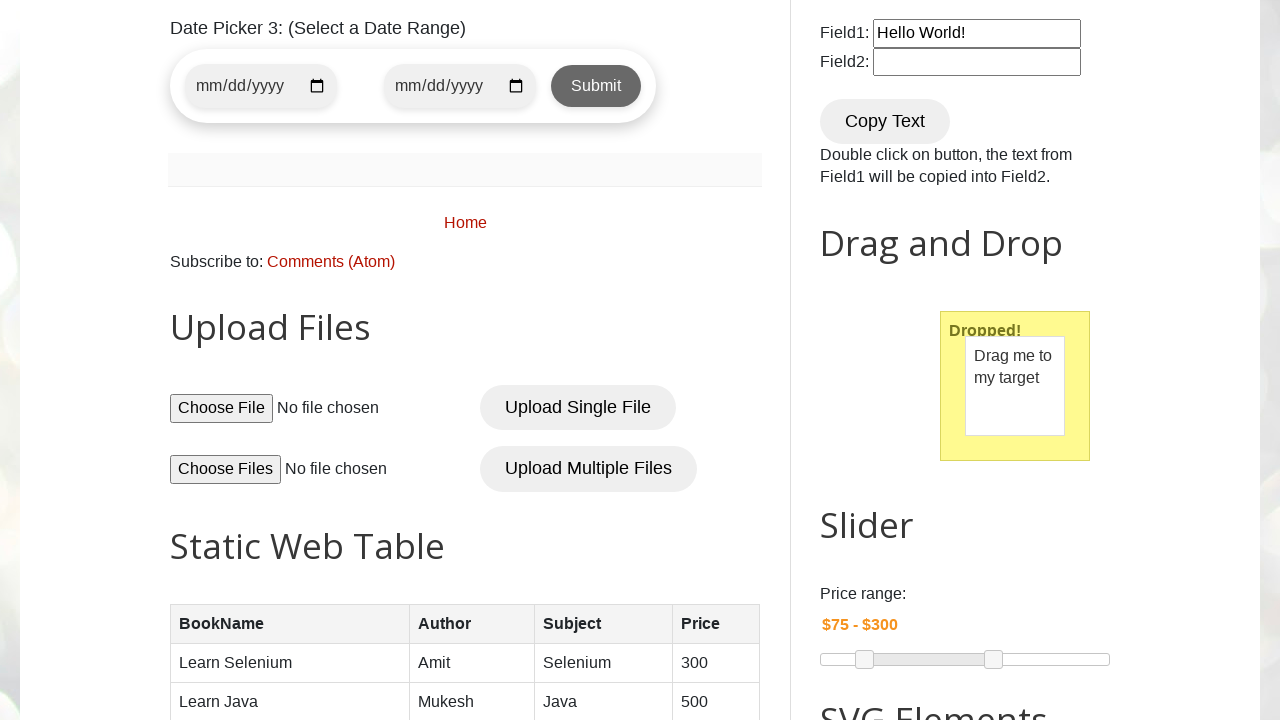